Tests iframe interaction by switching to an embedded TinyMCE editor frame, typing text into it, then switching back to the main page and clicking an external link.

Starting URL: https://the-internet.herokuapp.com/iframe

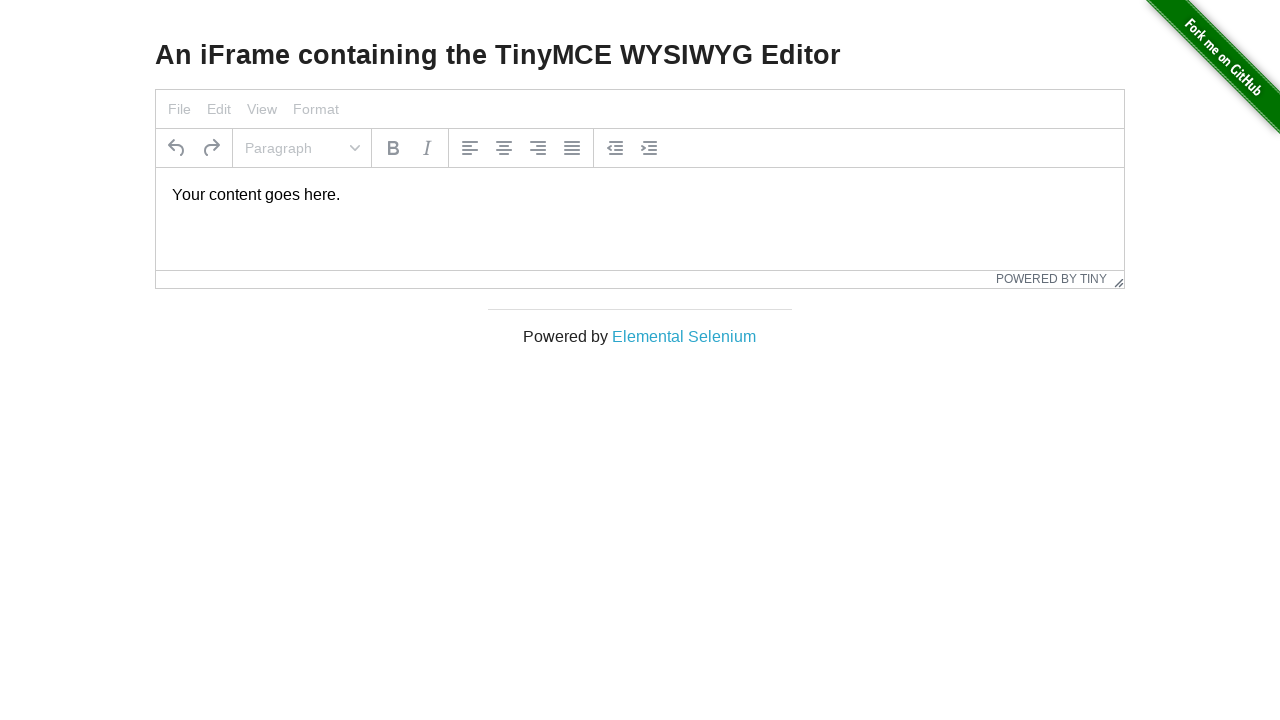

Located TinyMCE iframe with selector #mce_0_ifr
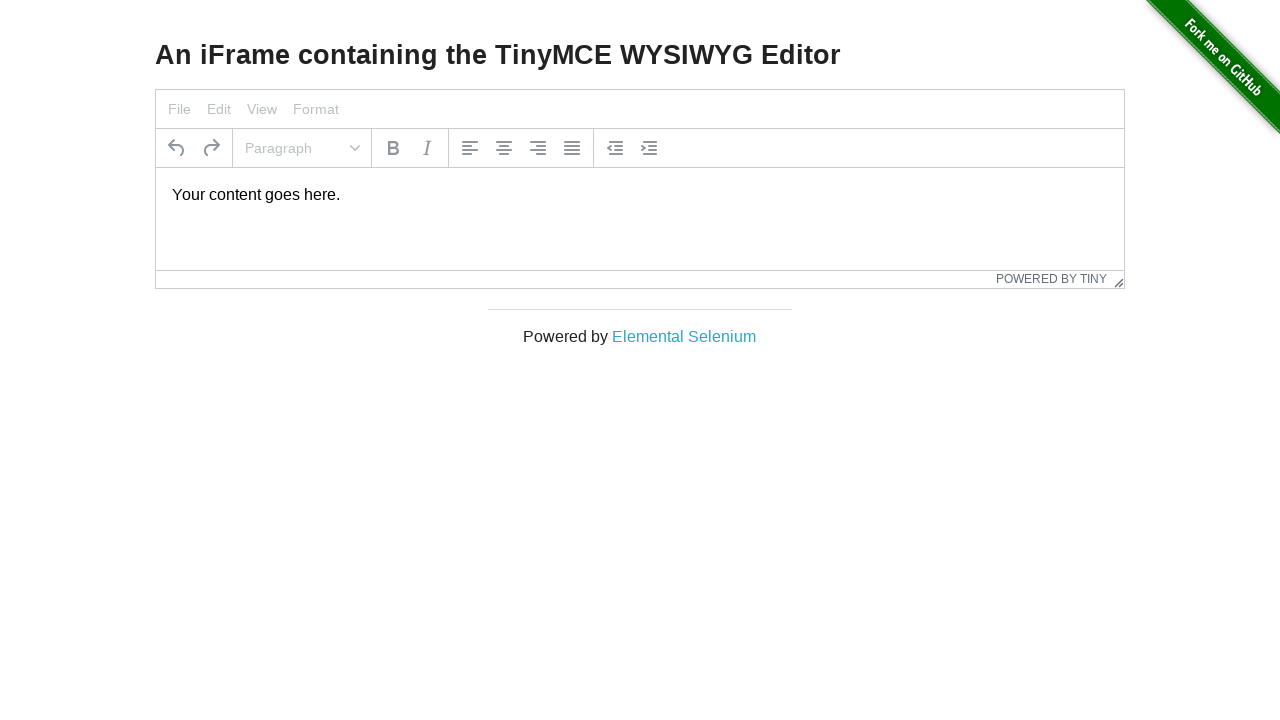

Clicked on TinyMCE editor content area at (640, 195) on #mce_0_ifr >> internal:control=enter-frame >> #tinymce
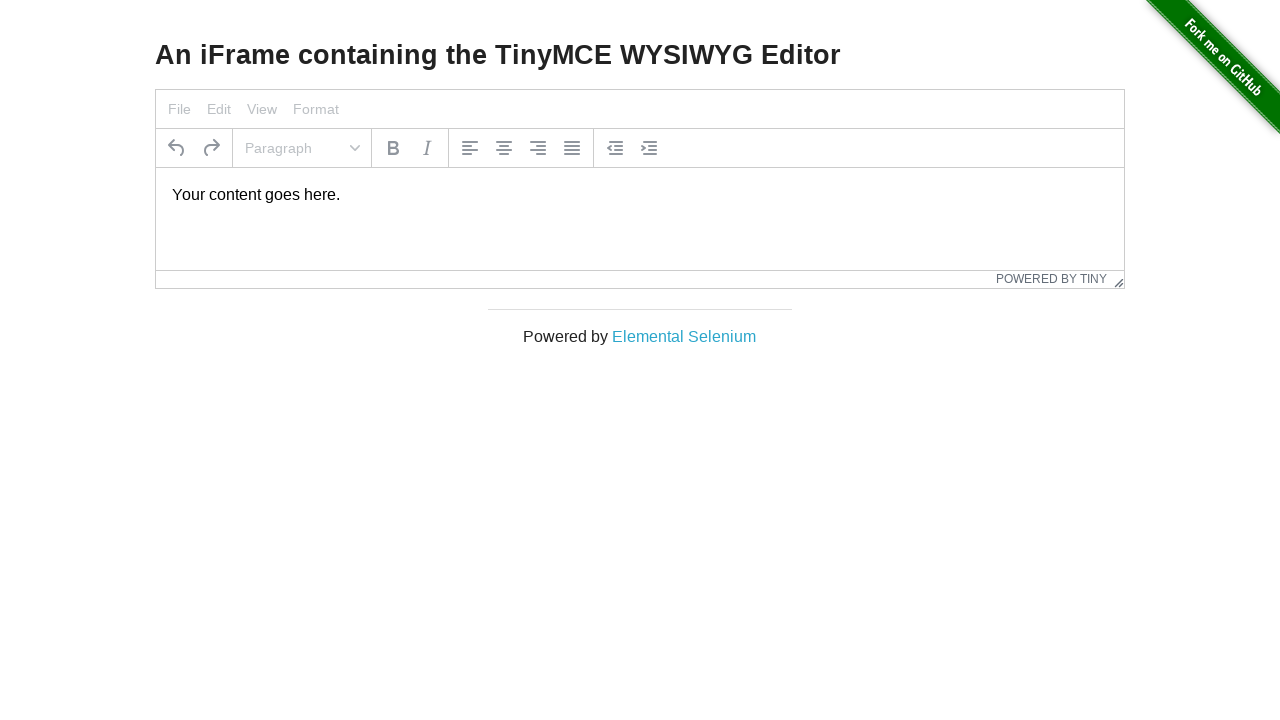

Typed 'Hii This is AKD' into TinyMCE editor on #mce_0_ifr >> internal:control=enter-frame >> #tinymce
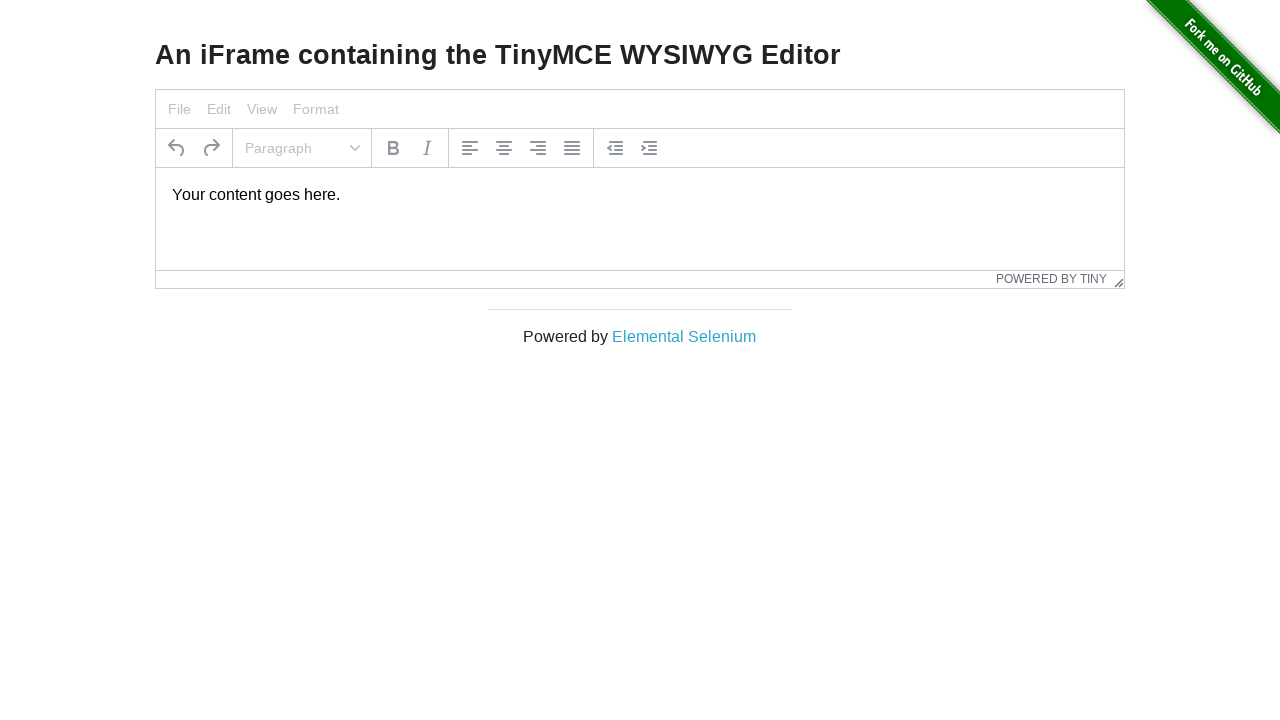

Clicked external 'Elemental Selenium' link on main page at (684, 336) on xpath=//a[normalize-space()='Elemental Selenium']
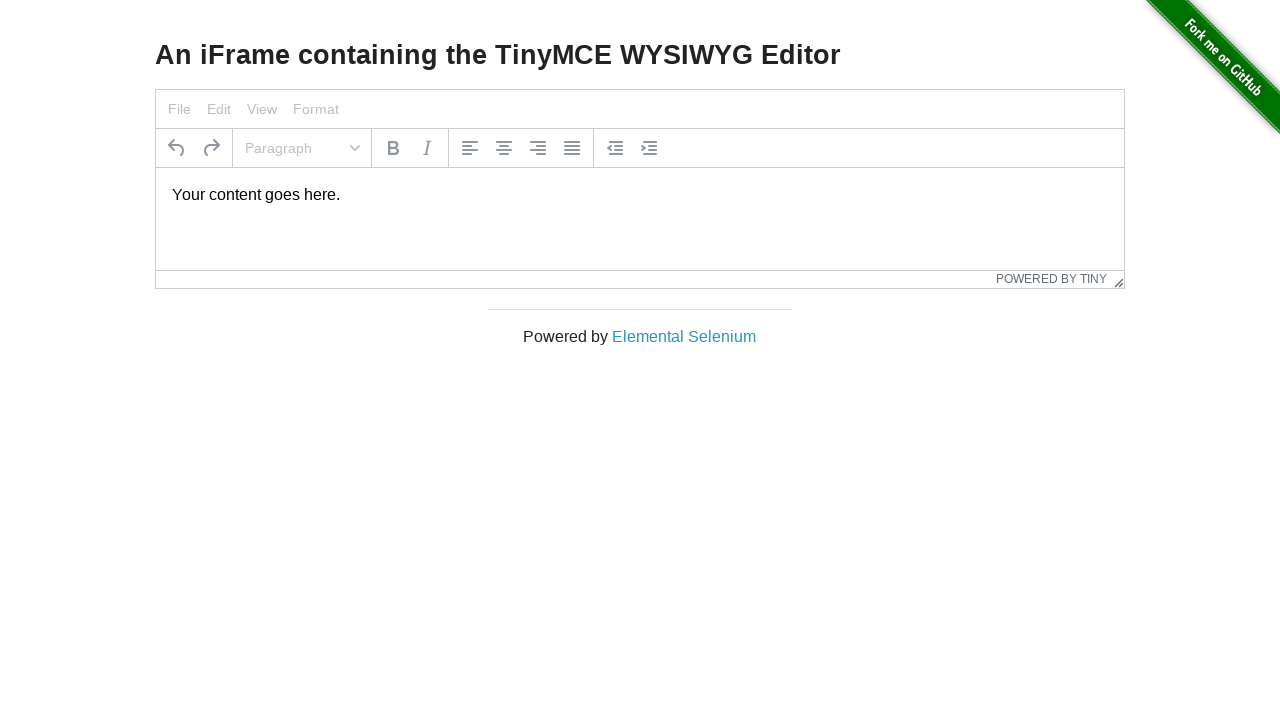

Navigation completed and page fully loaded
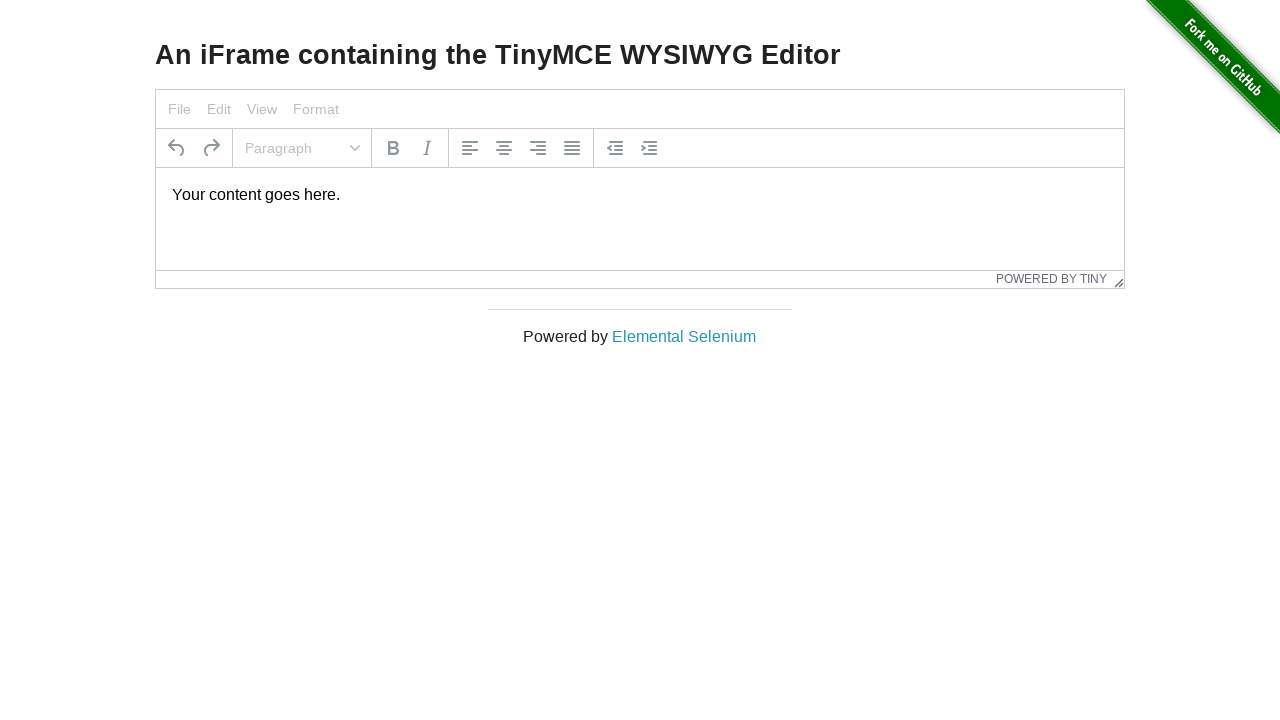

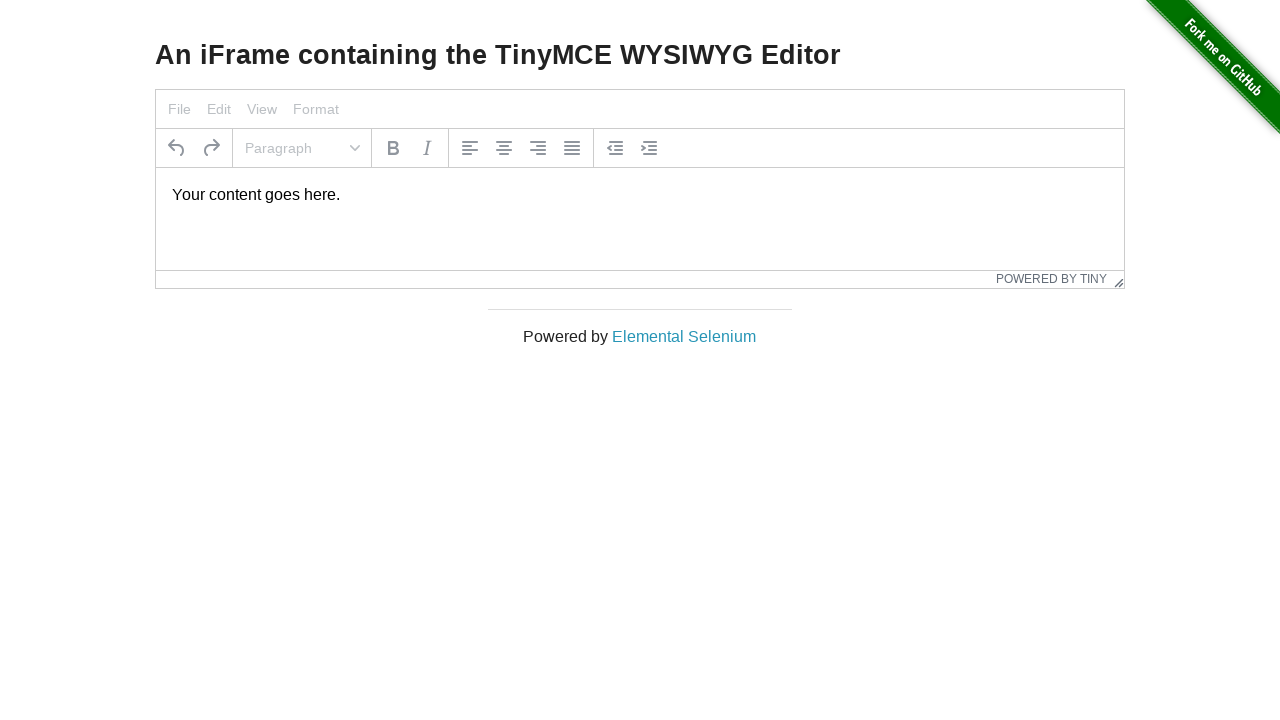